Waits for a specific price to appear, books an item, then solves a mathematical challenge by calculating and submitting the answer

Starting URL: http://suninjuly.github.io/explicit_wait2.html

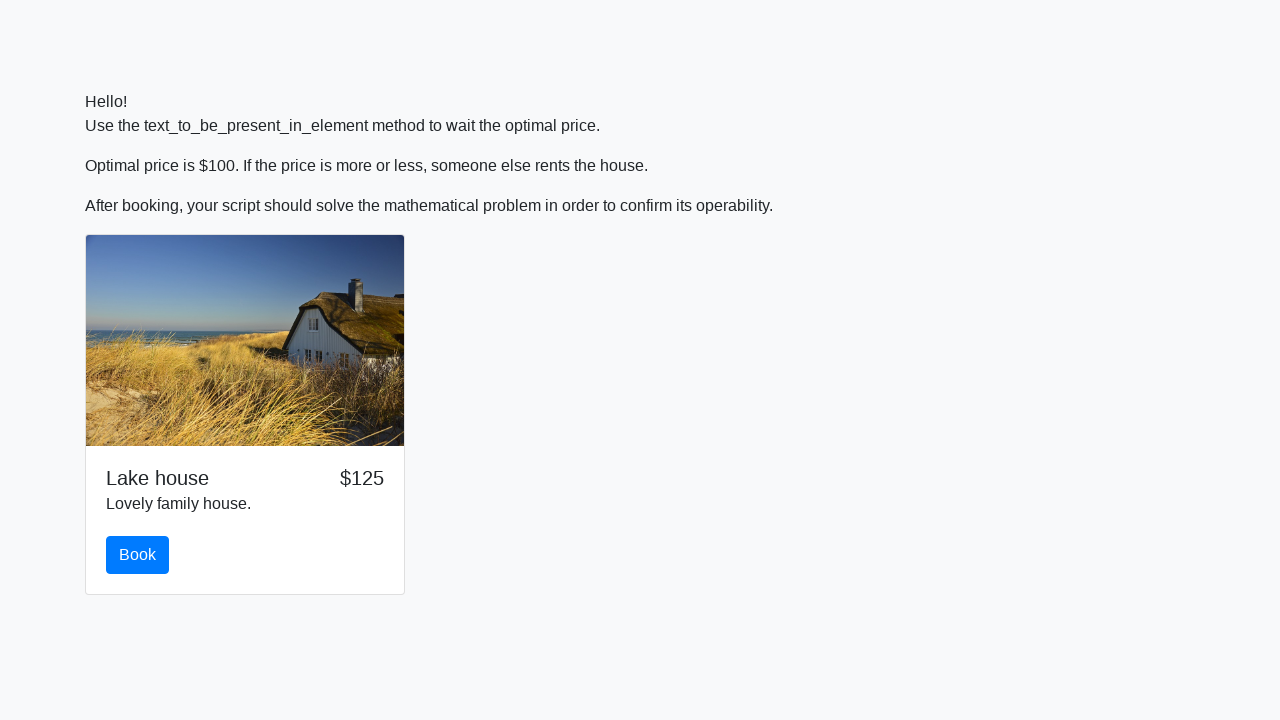

Waited for price to reach $100
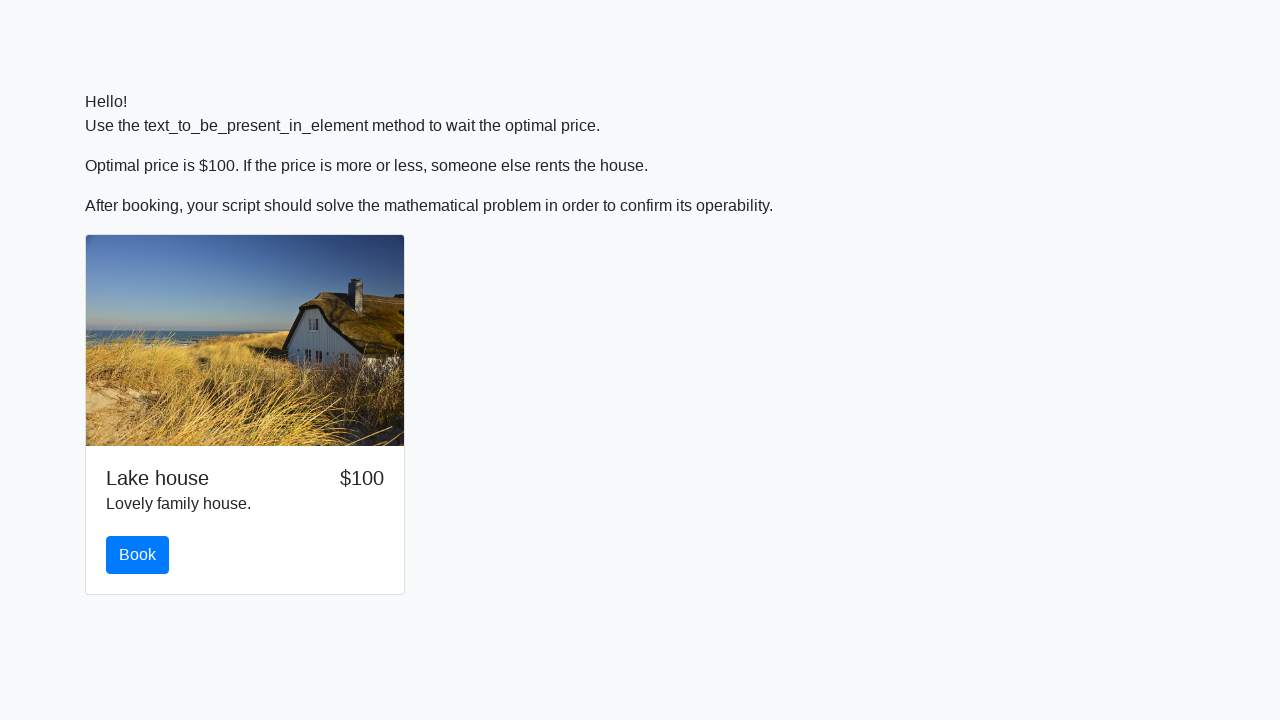

Clicked book button at (138, 555) on #book
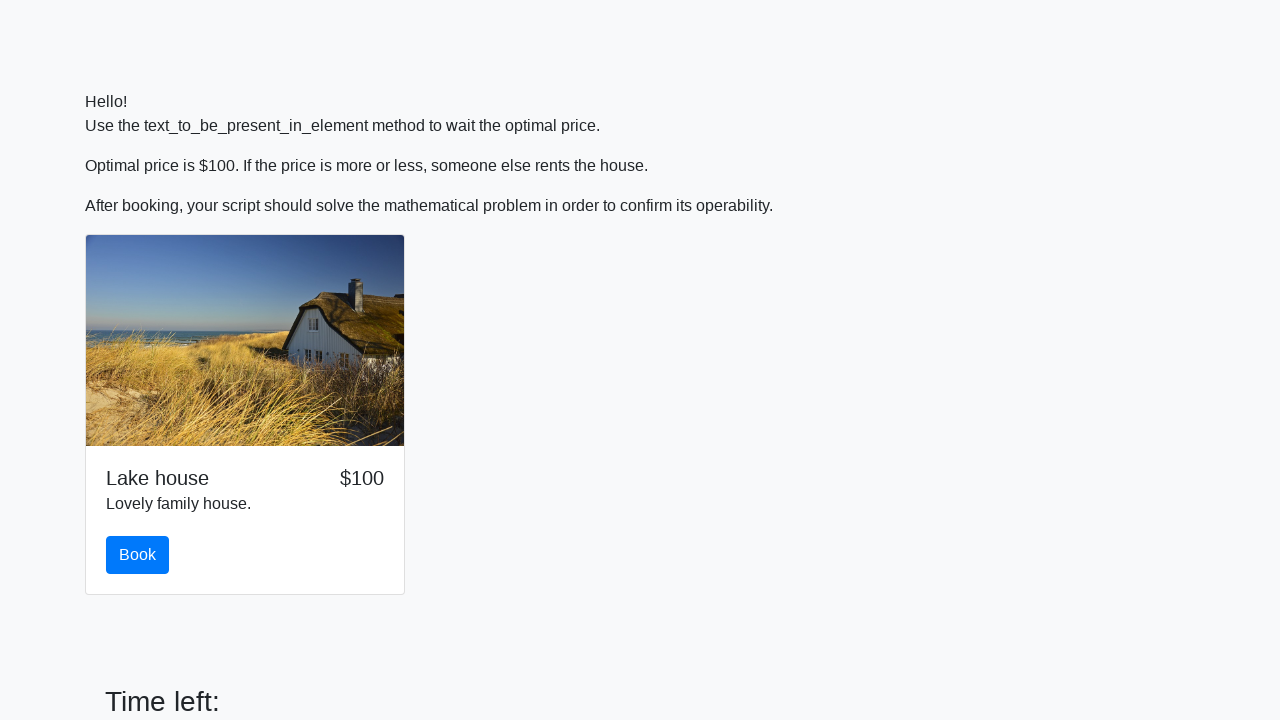

Retrieved input value from the page
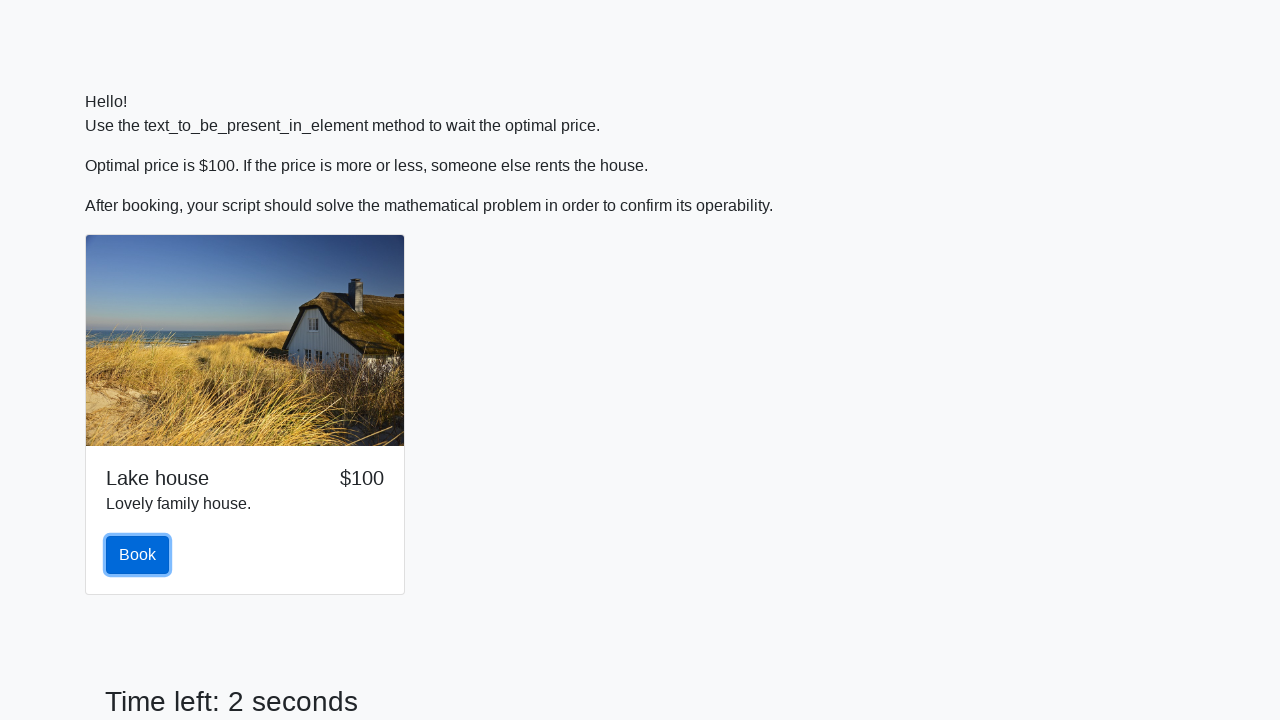

Calculated mathematical answer: 2.474203434359491
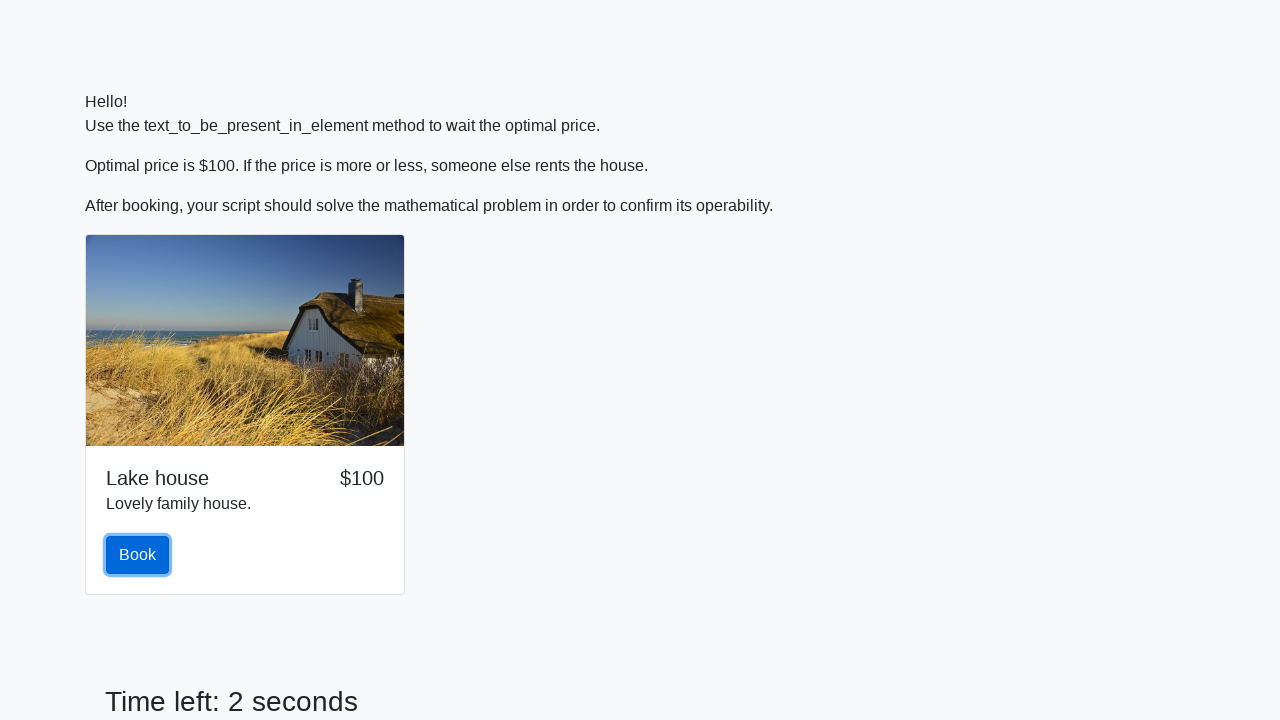

Filled answer field with calculated value on #answer
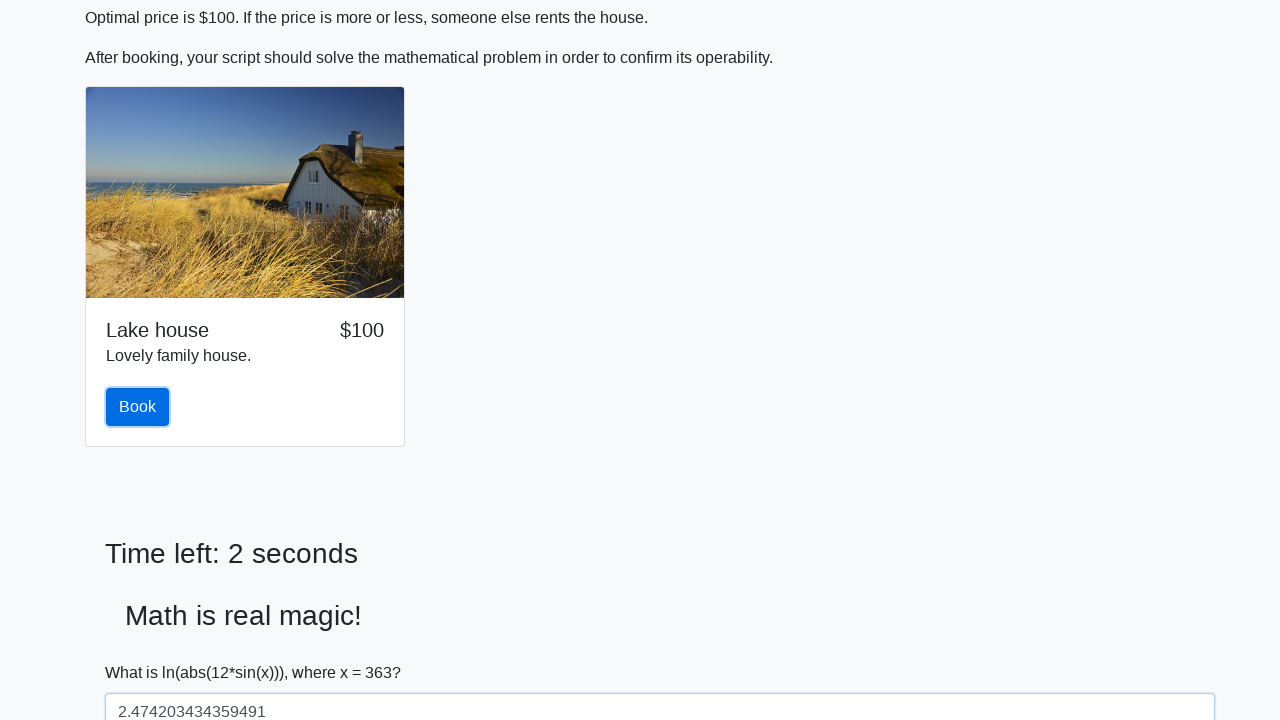

Clicked solve button to submit answer at (143, 651) on #solve
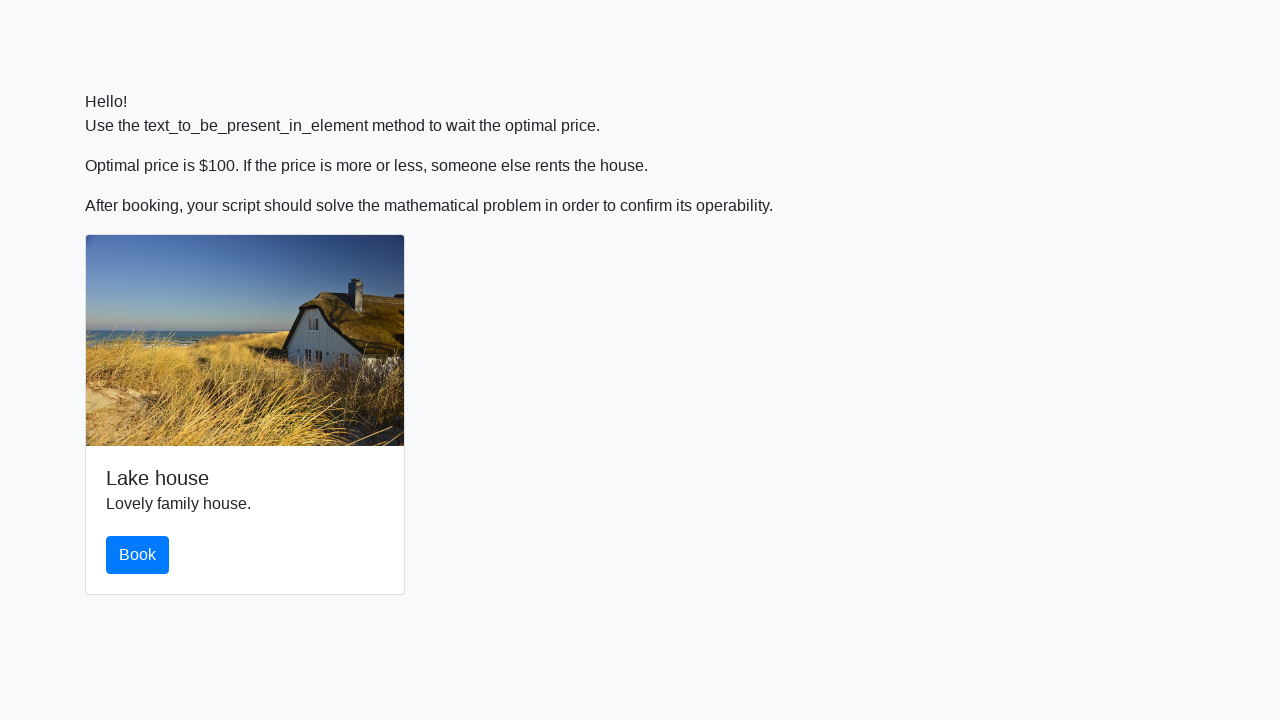

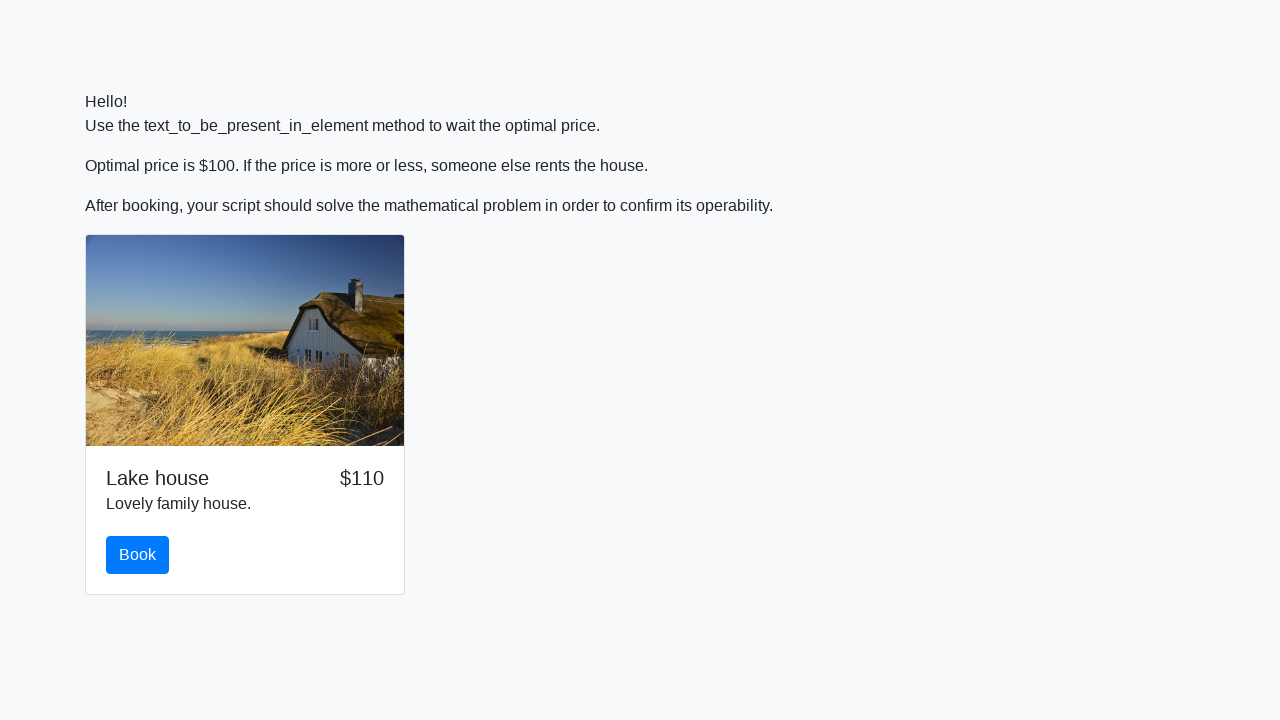